Tests navigation on the Ultimate QA complicated page by clicking on a menu item in the main navigation

Starting URL: https://ultimateqa.com/complicated-page

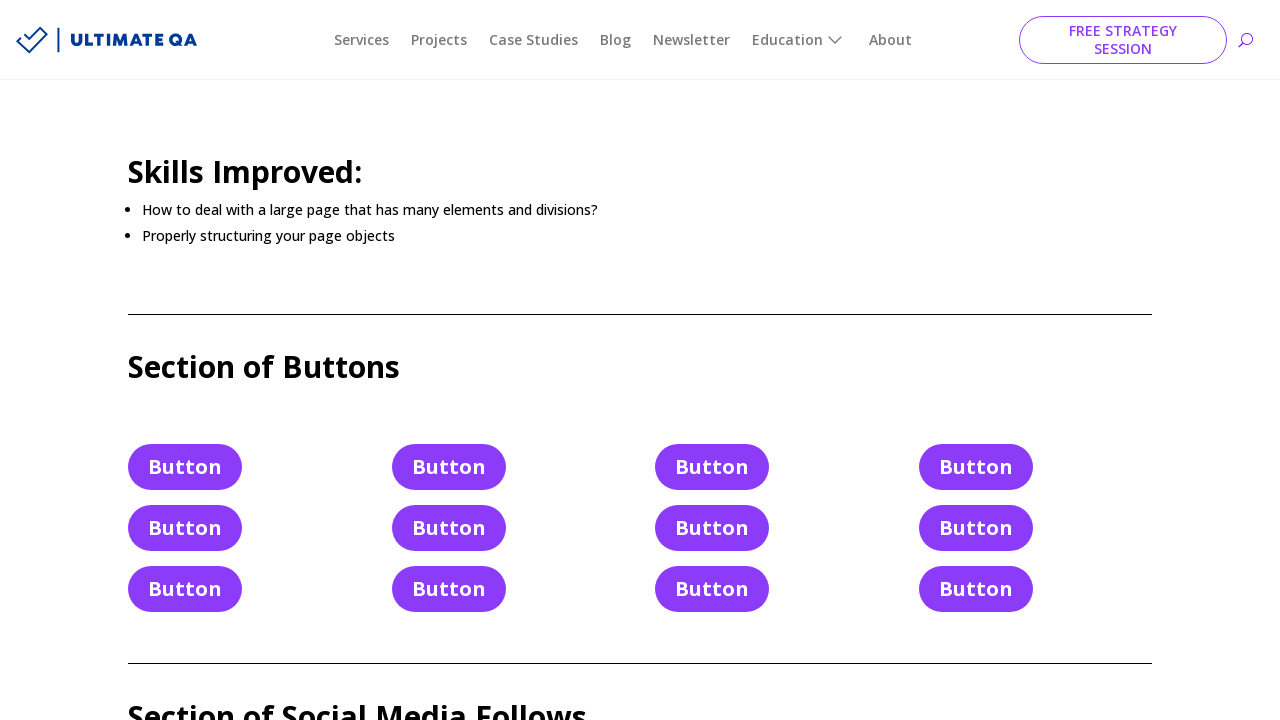

Clicked on menu item in main navigation at (362, 40) on (//ul/li[@id='menu-item-218392']/a)[1]
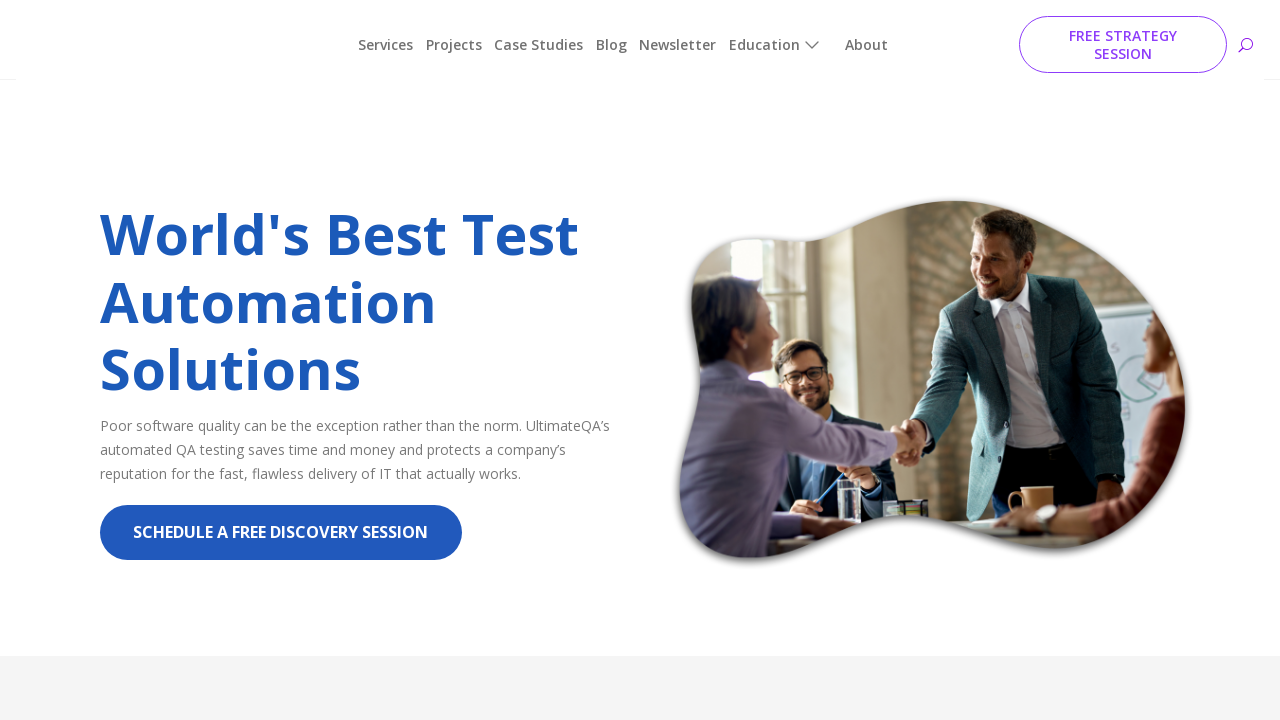

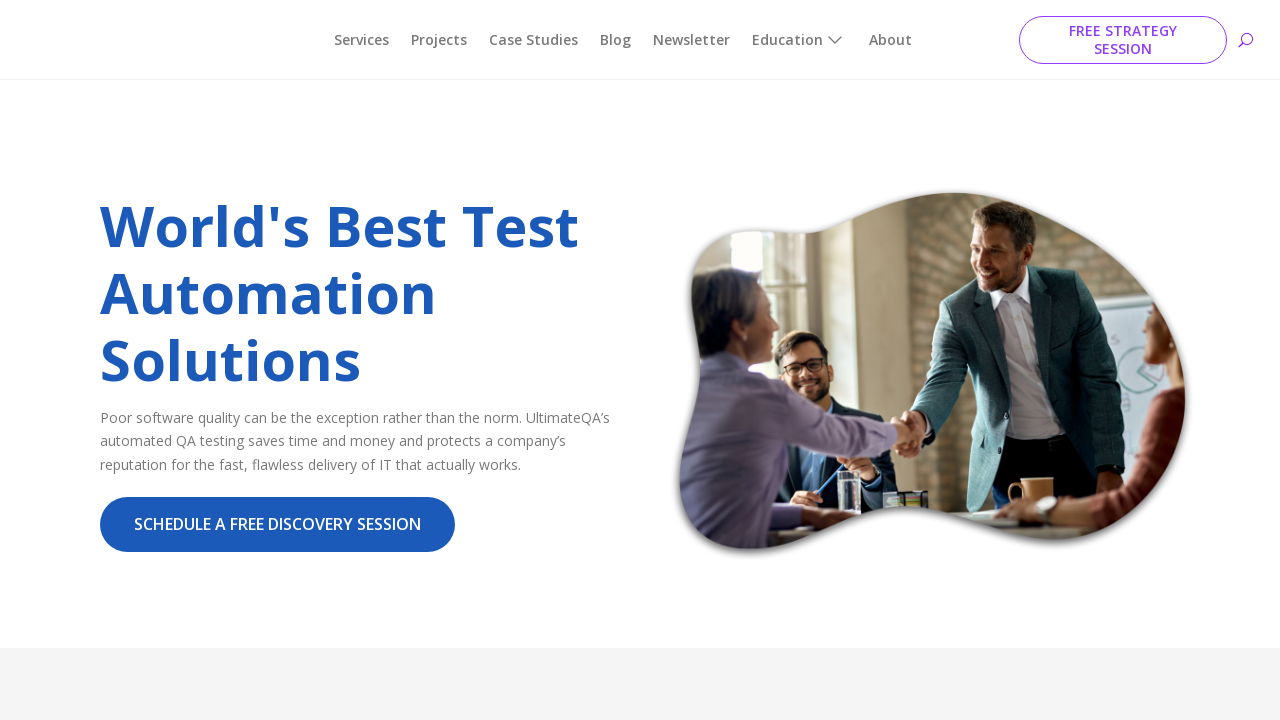